Tests nested iframe interaction by switching through parent and child frames and clicking a button inside the nested frame

Starting URL: https://www.leafground.com/frame.xhtml

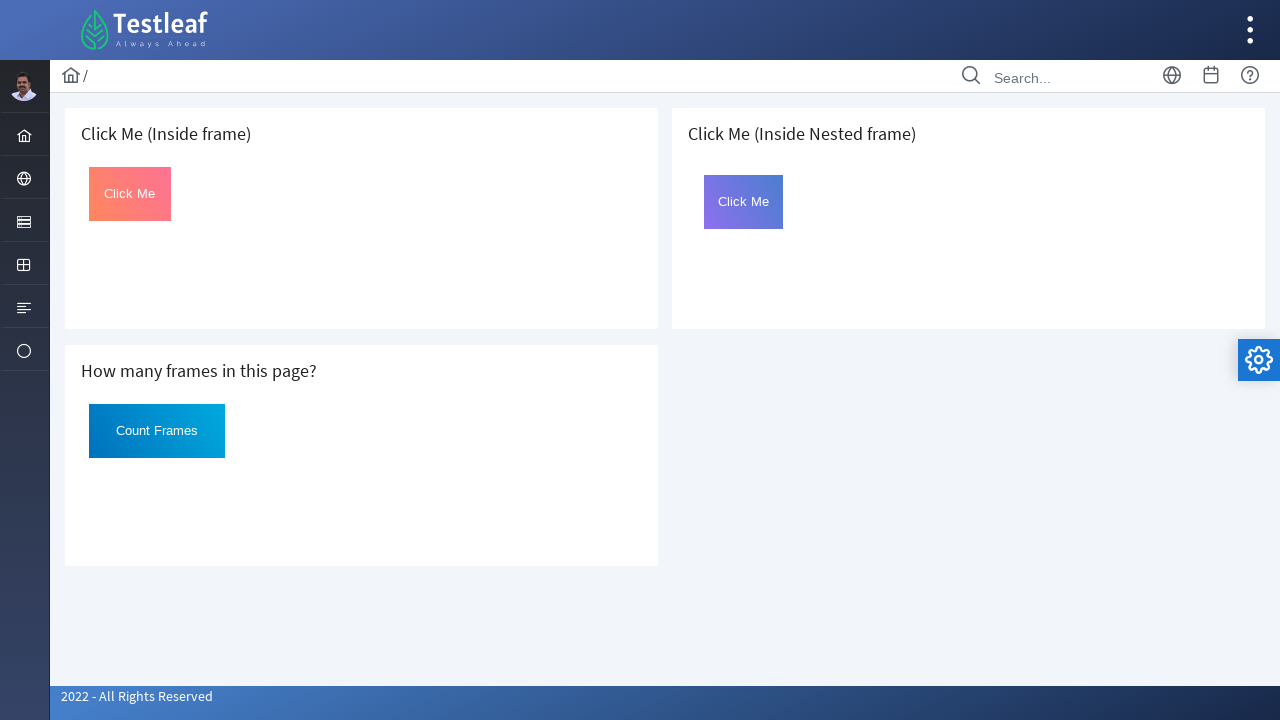

Located parent frame containing nested frames
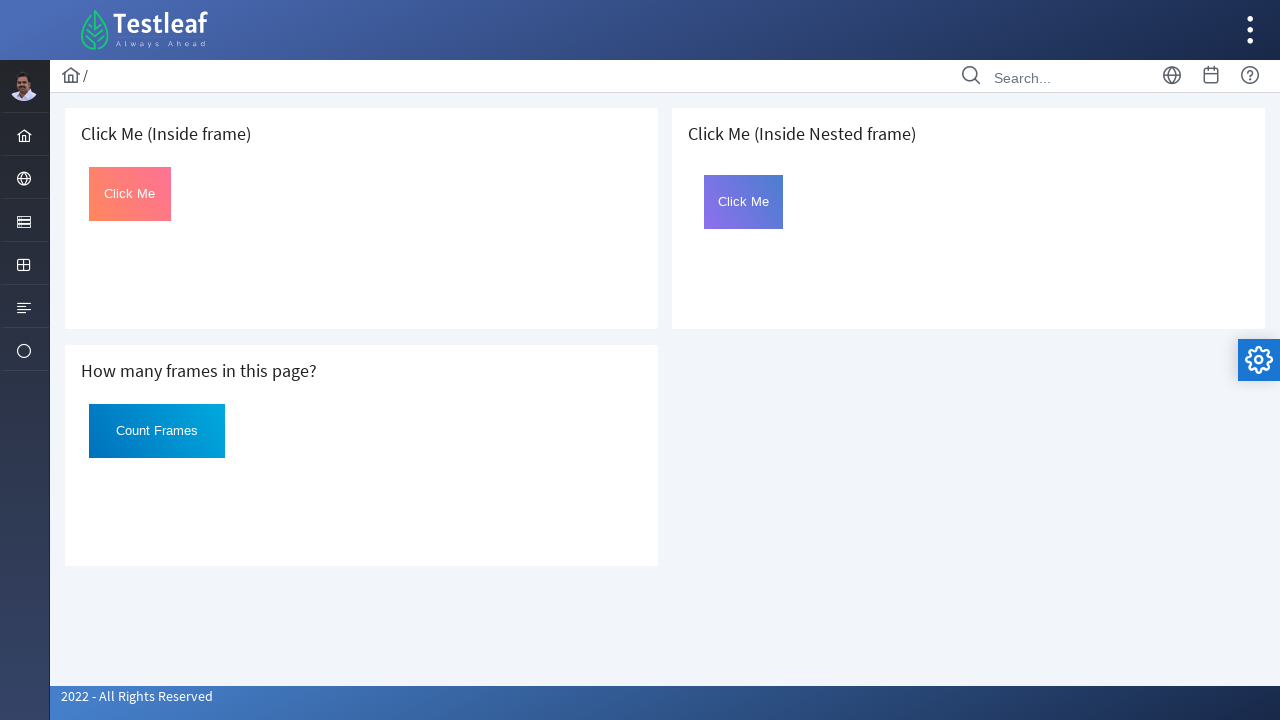

Located child frame 'frame2' within parent frame
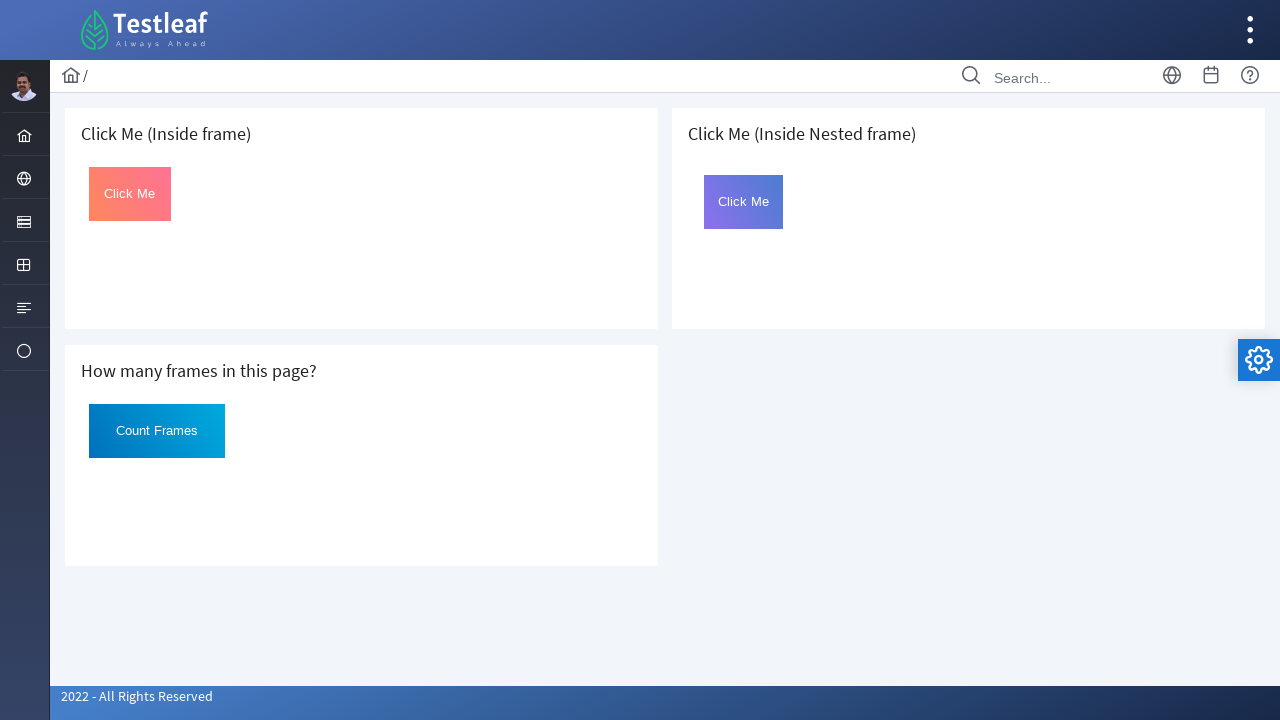

Clicked button with id 'Click' inside nested frame at (744, 202) on xpath=//h5[contains(text(),' Nested')]/following-sibling::iframe >> internal:con
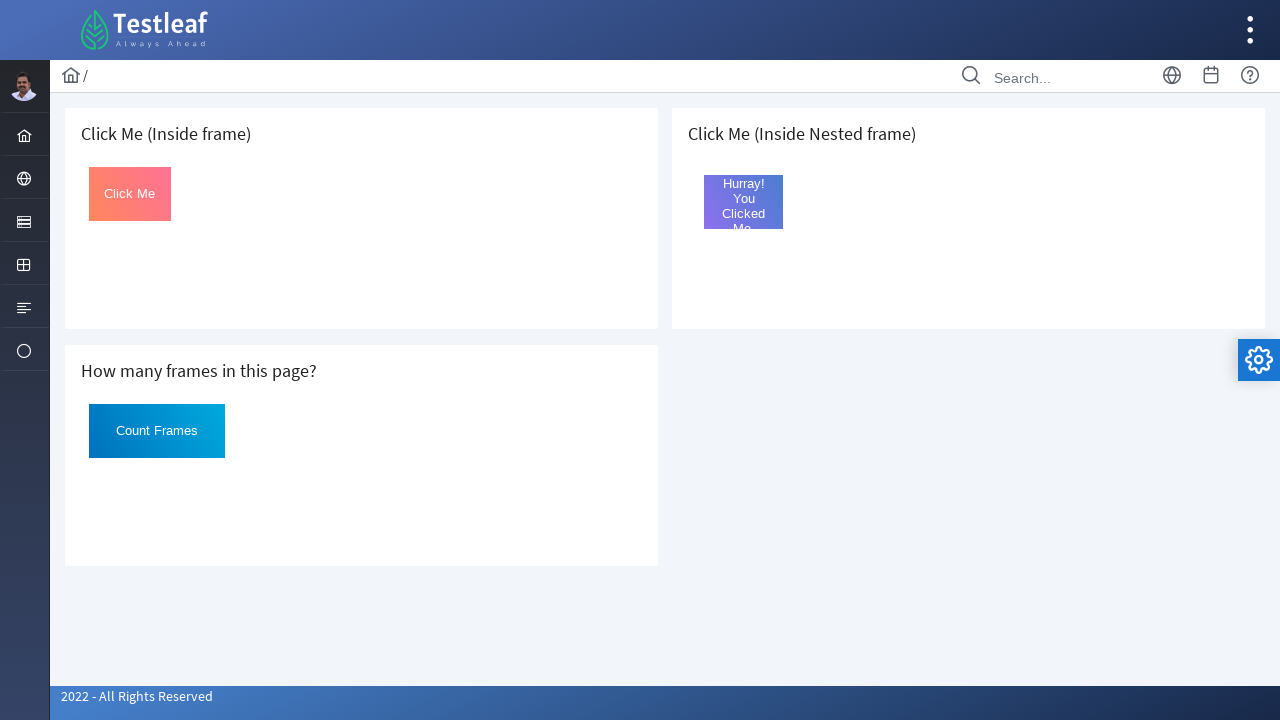

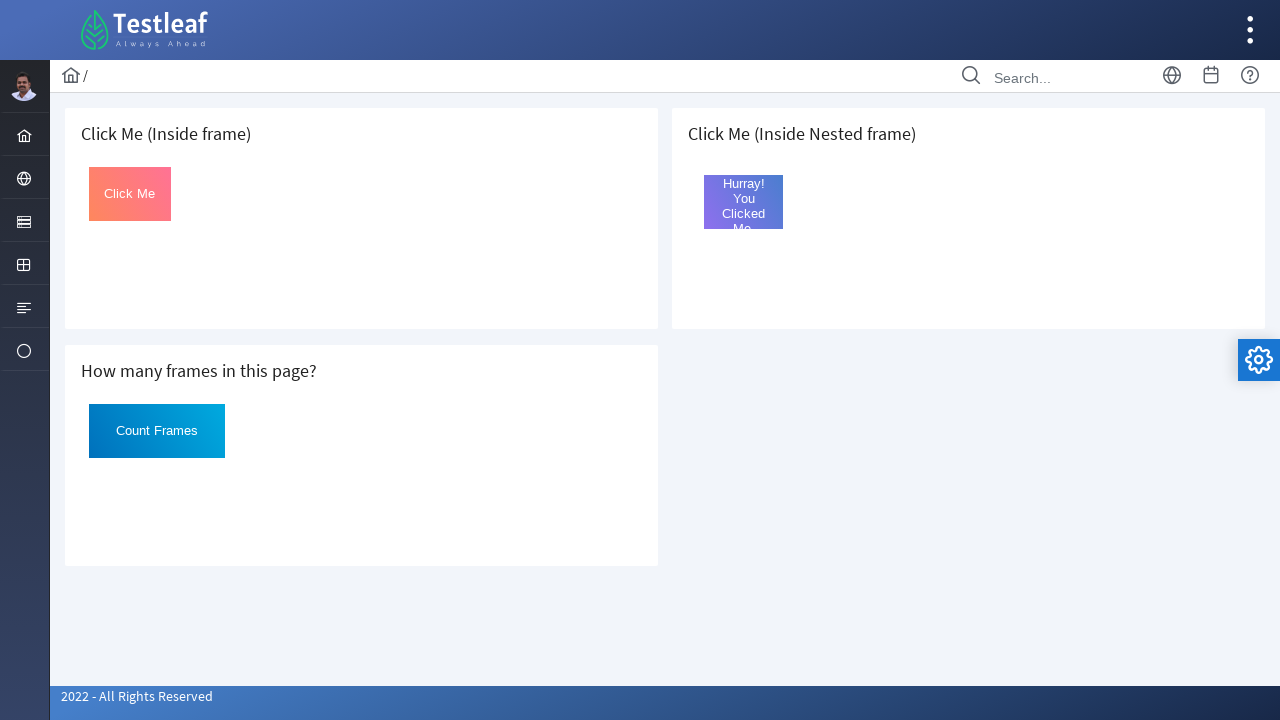